Tests the E-Prime checker with the discouraged word 'be', verifying both word count and discouraged word count display correctly

Starting URL: https://exploratorytestingacademy.com/app/

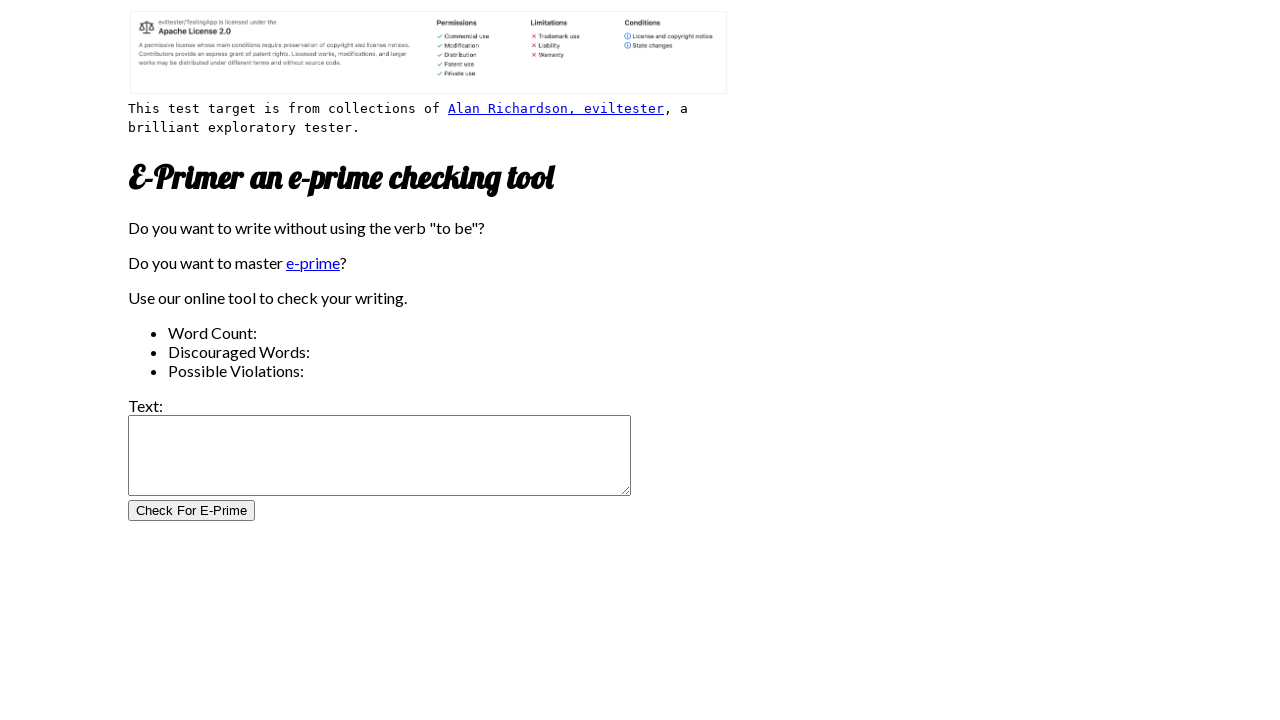

Clicked the text input field at (380, 456) on internal:role=textbox[name="Text:"i]
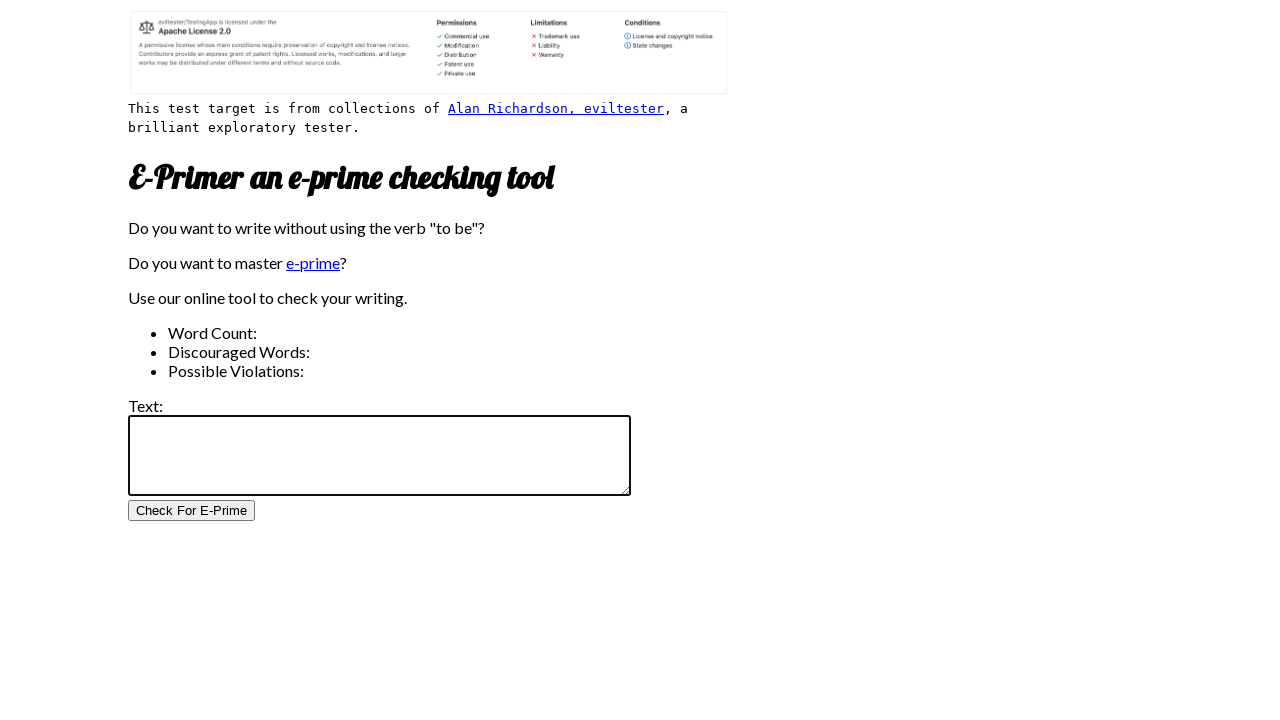

Filled text field with discouraged word 'be' on internal:role=textbox[name="Text:"i]
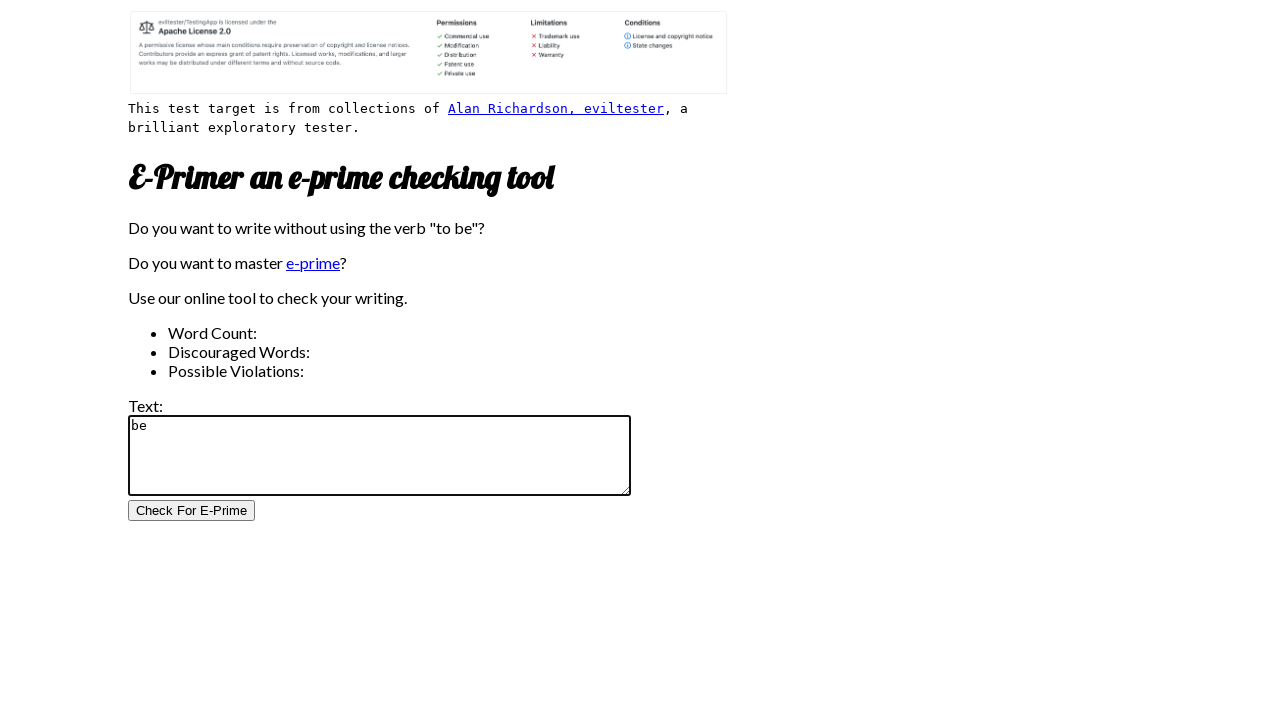

Clicked 'Check For E-Prime' button to analyze text at (192, 511) on internal:role=button[name="Check For E-Prime"i]
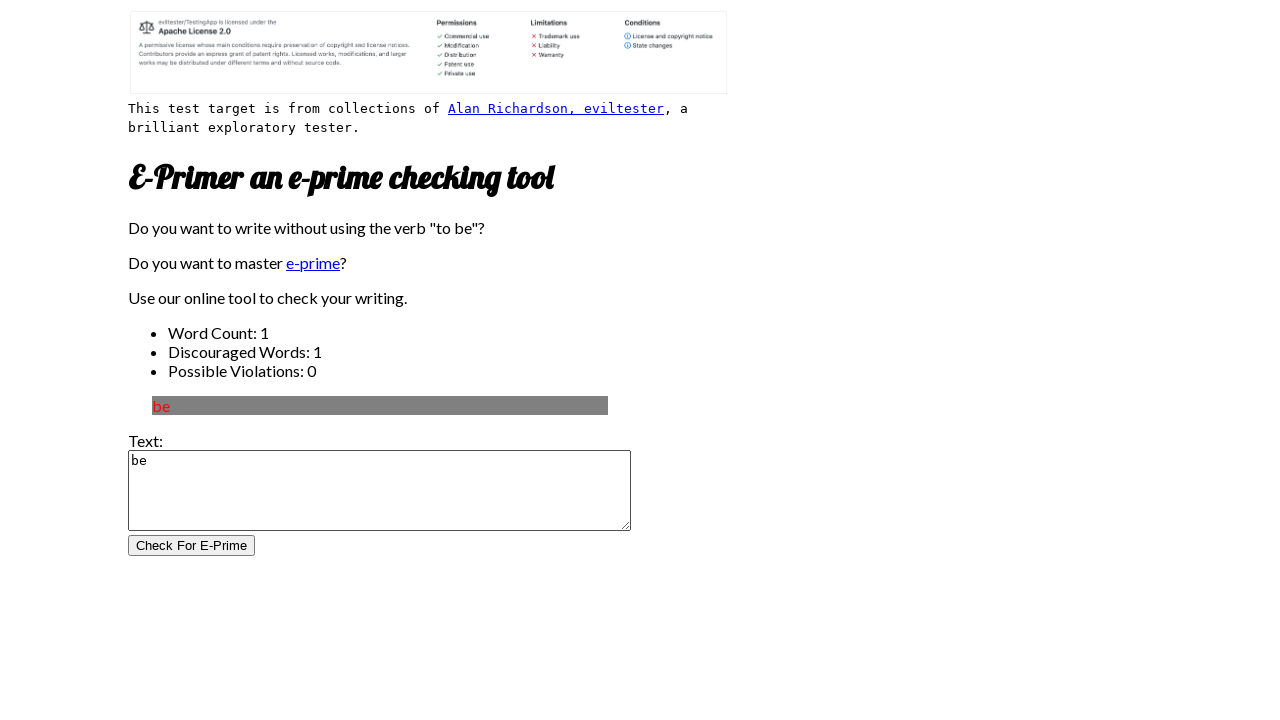

Word count results loaded and displayed
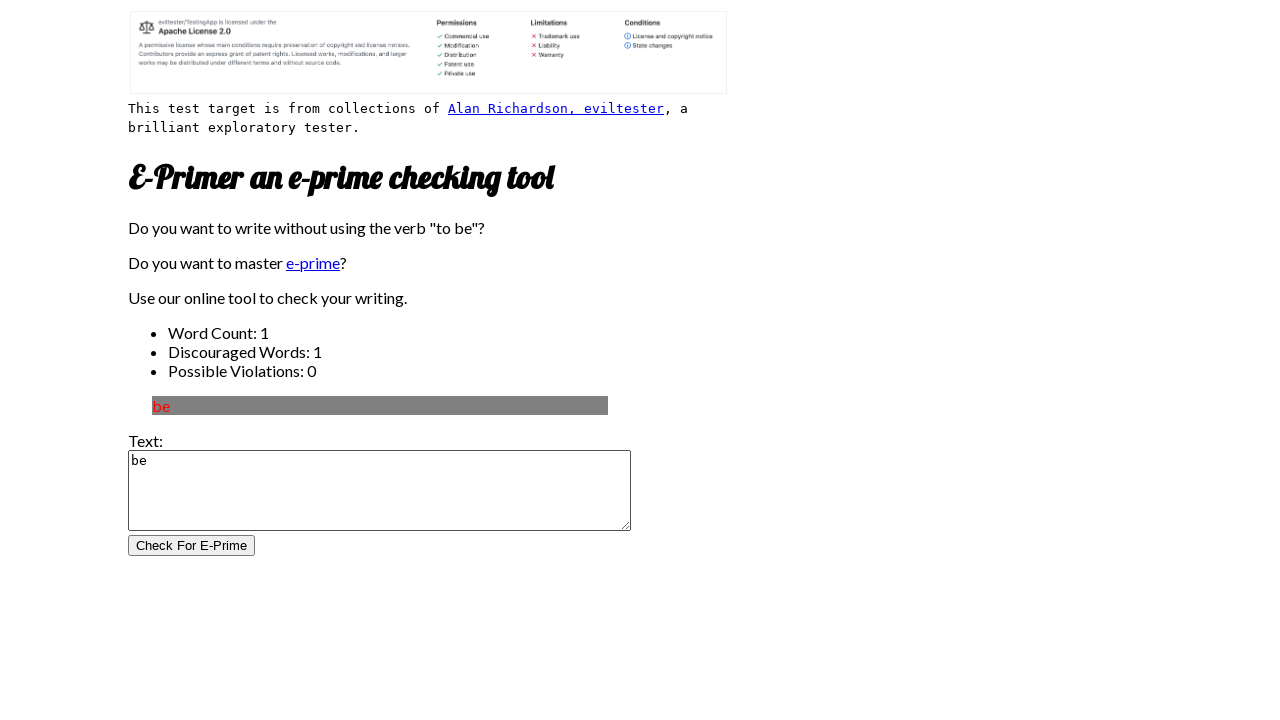

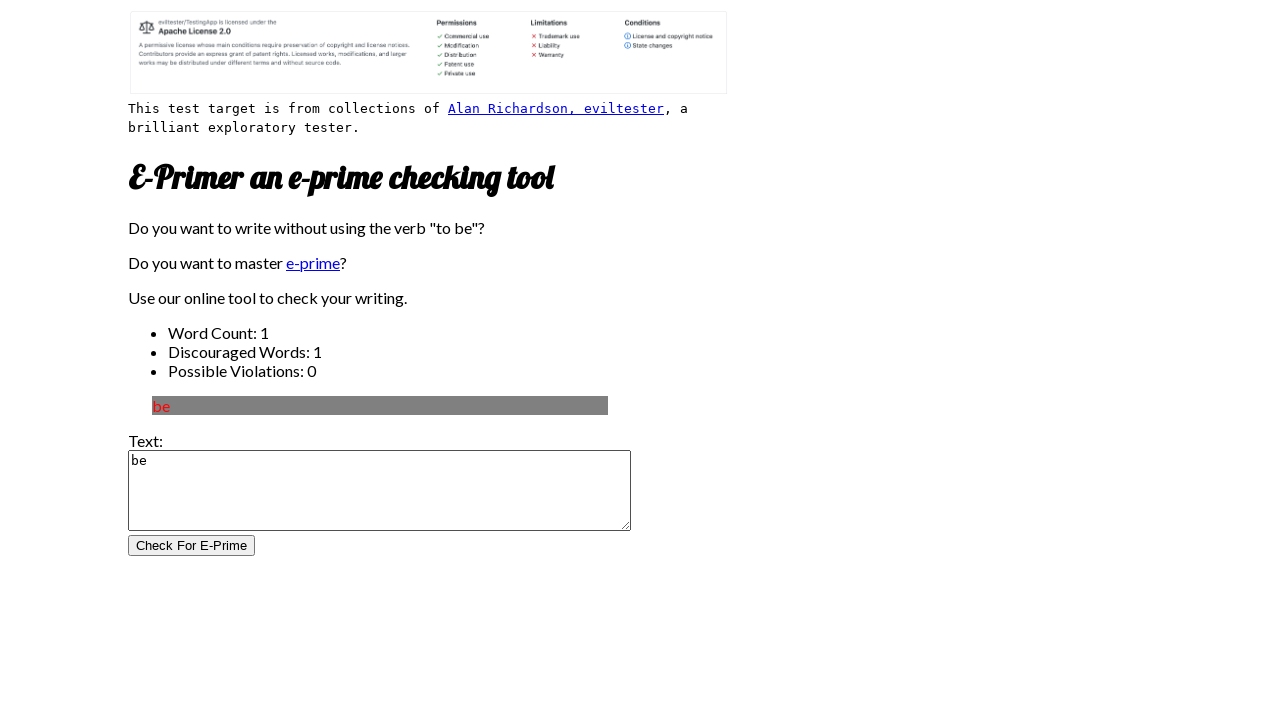